Tests dragging an element and dropping it onto another element

Starting URL: https://www.selenium.dev/selenium/web/mouse_interaction.html

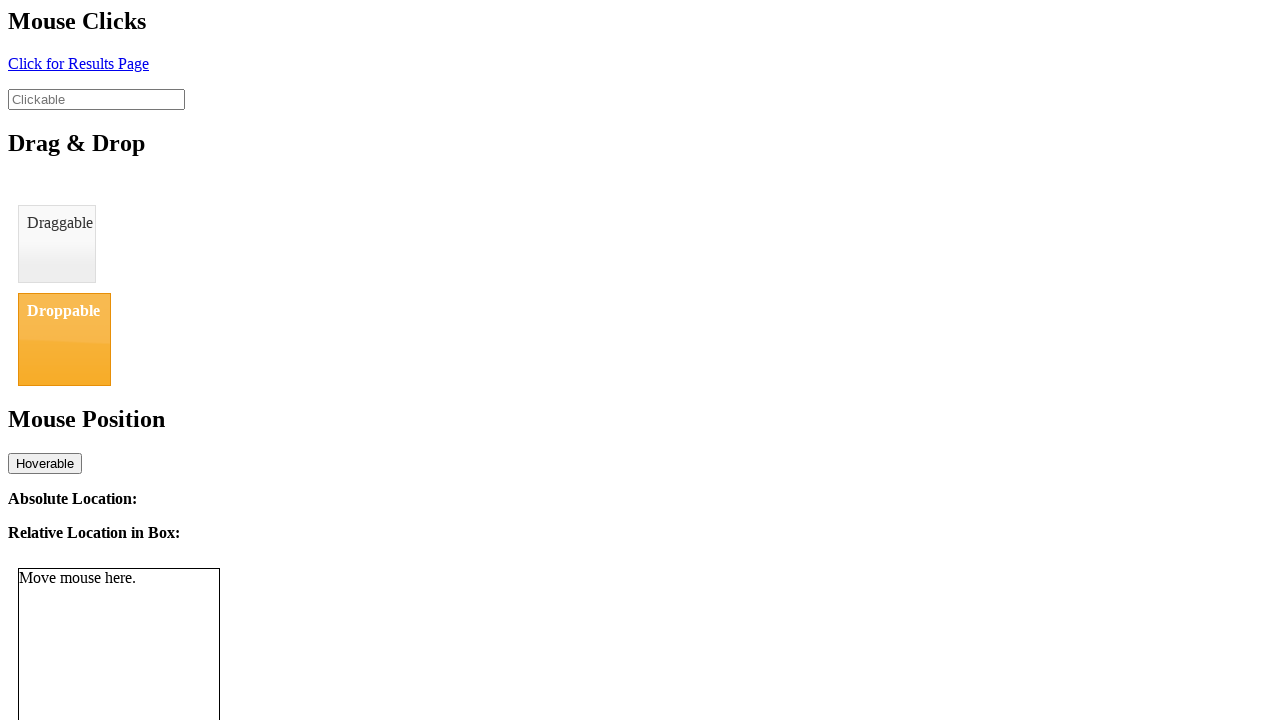

Navigated to mouse interaction test page
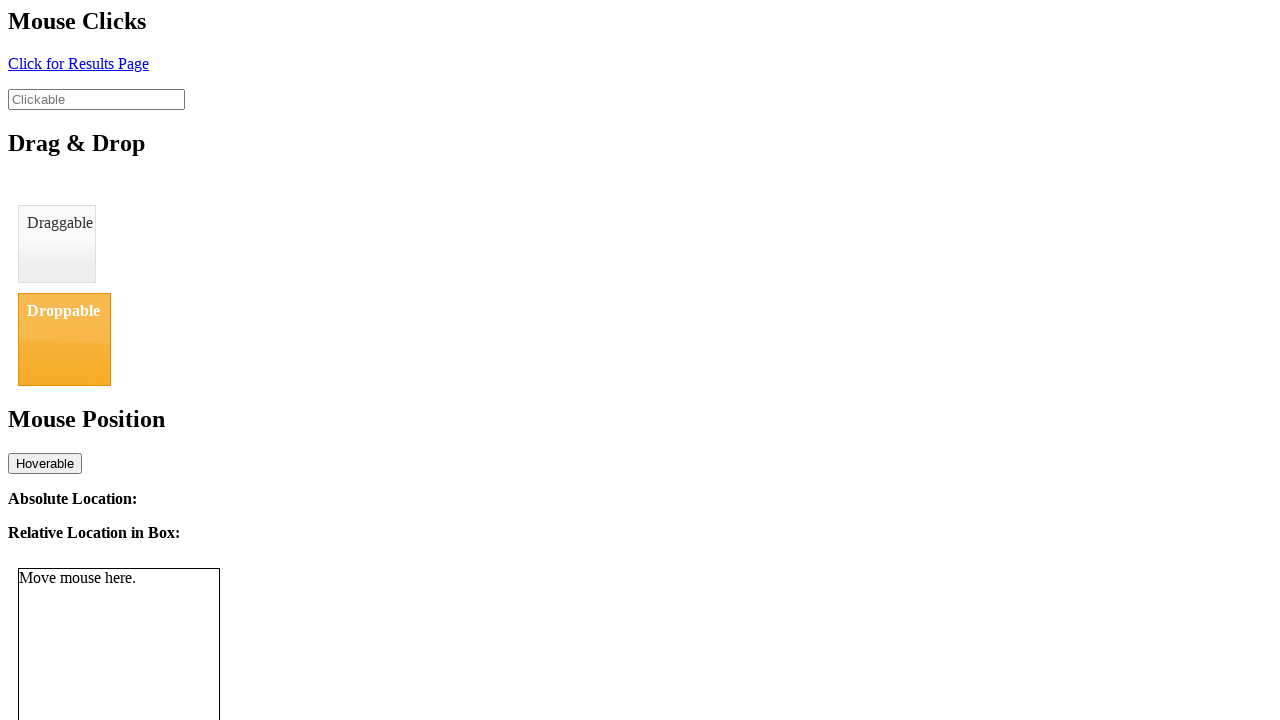

Dragged draggable element and dropped it onto droppable element at (64, 339)
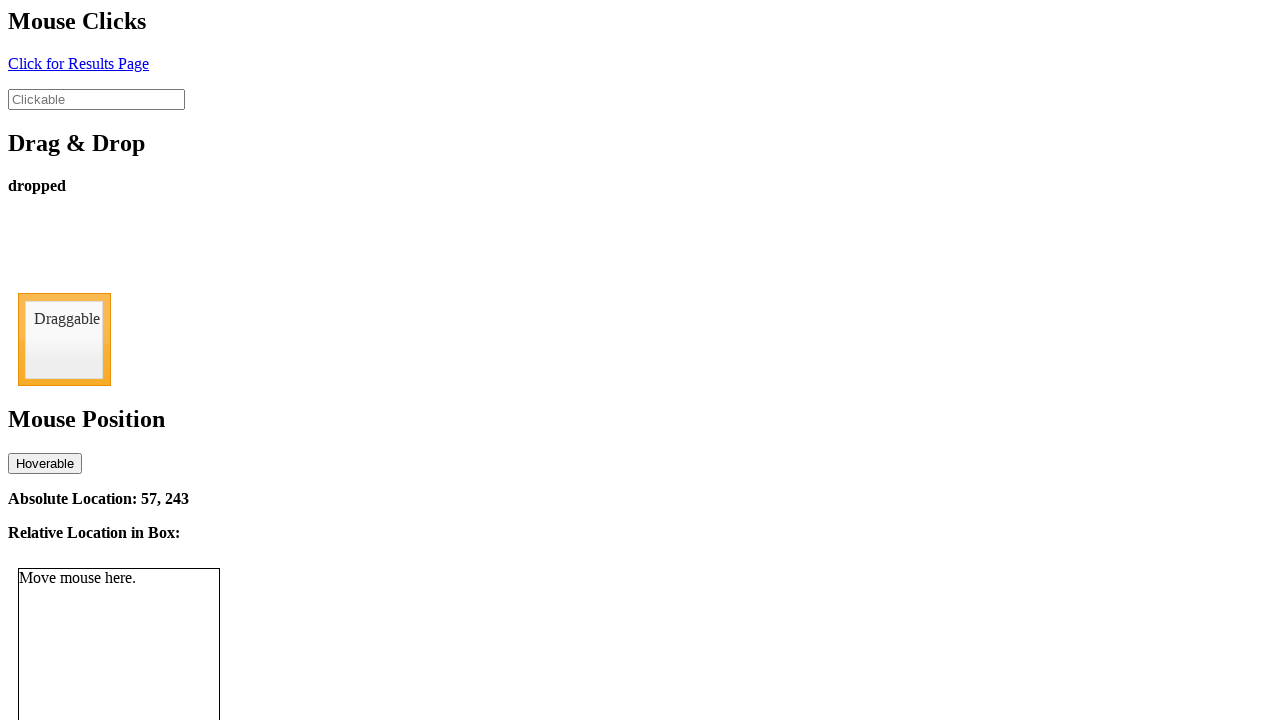

Verified drop status shows 'dropped'
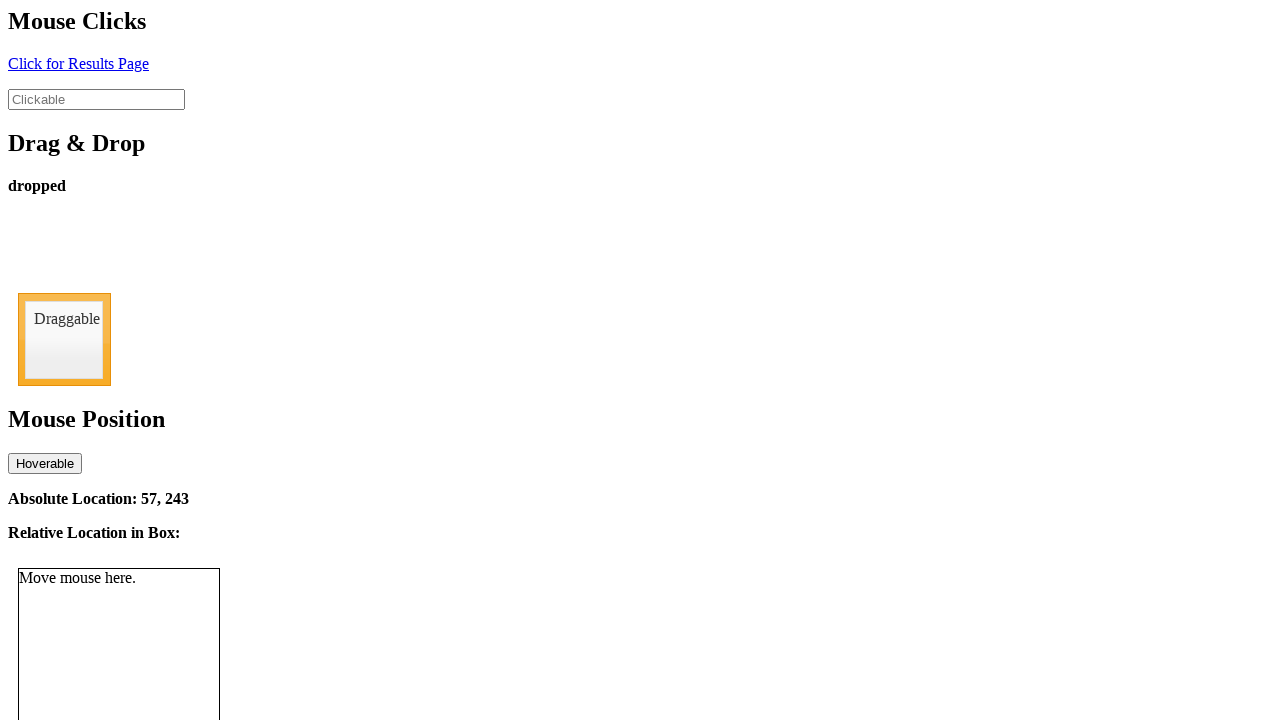

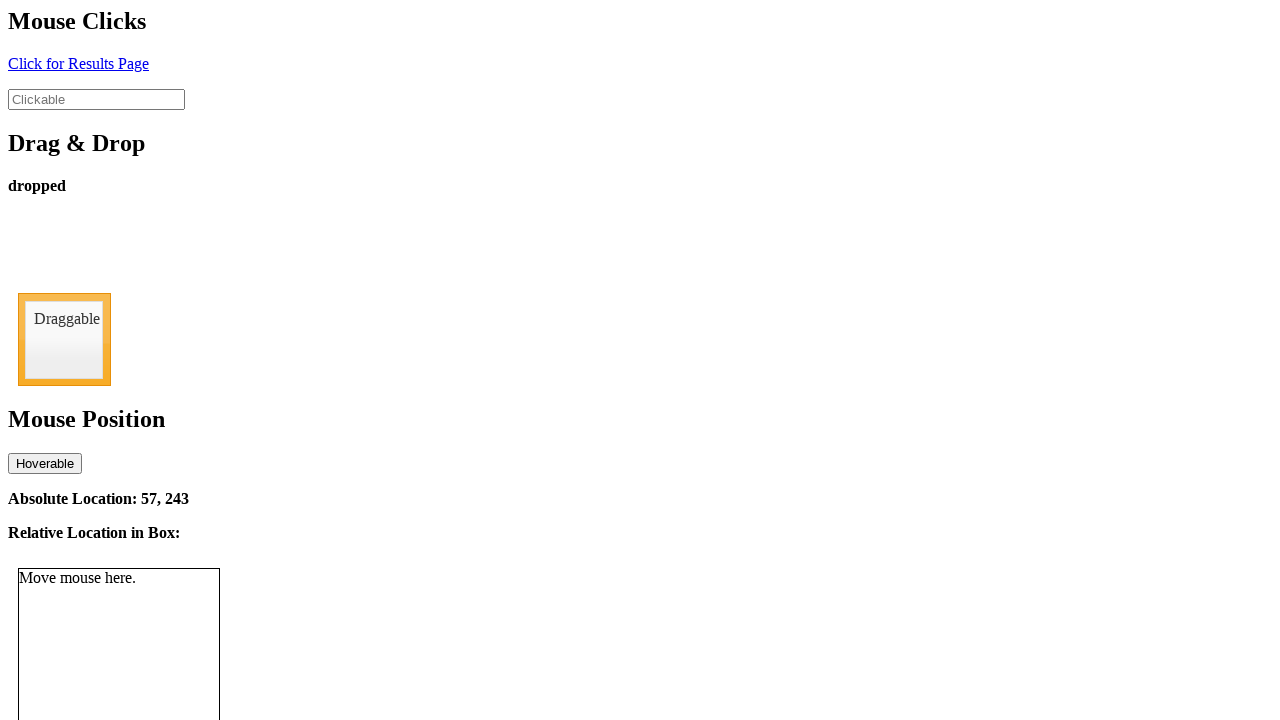